Retrieves the value attribute of an email input textbox

Starting URL: https://www.selenium.dev/selenium/web/inputs.html

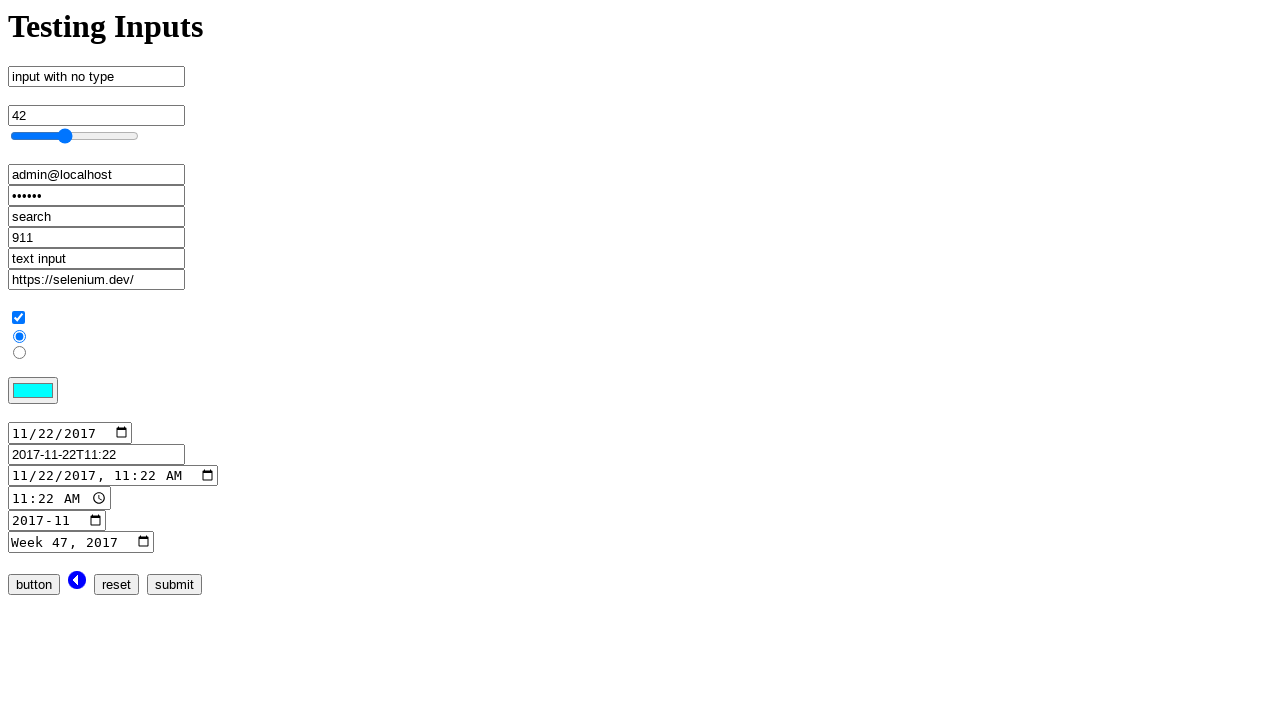

Located email input element
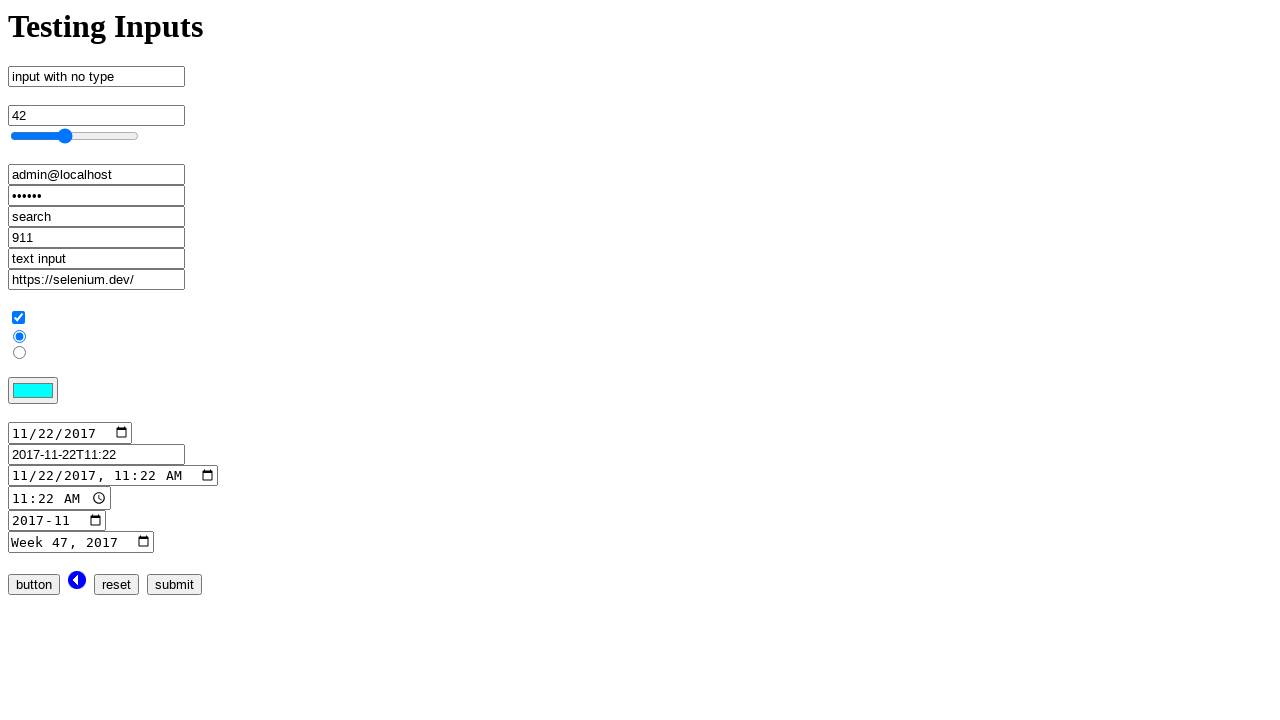

Email input element is ready
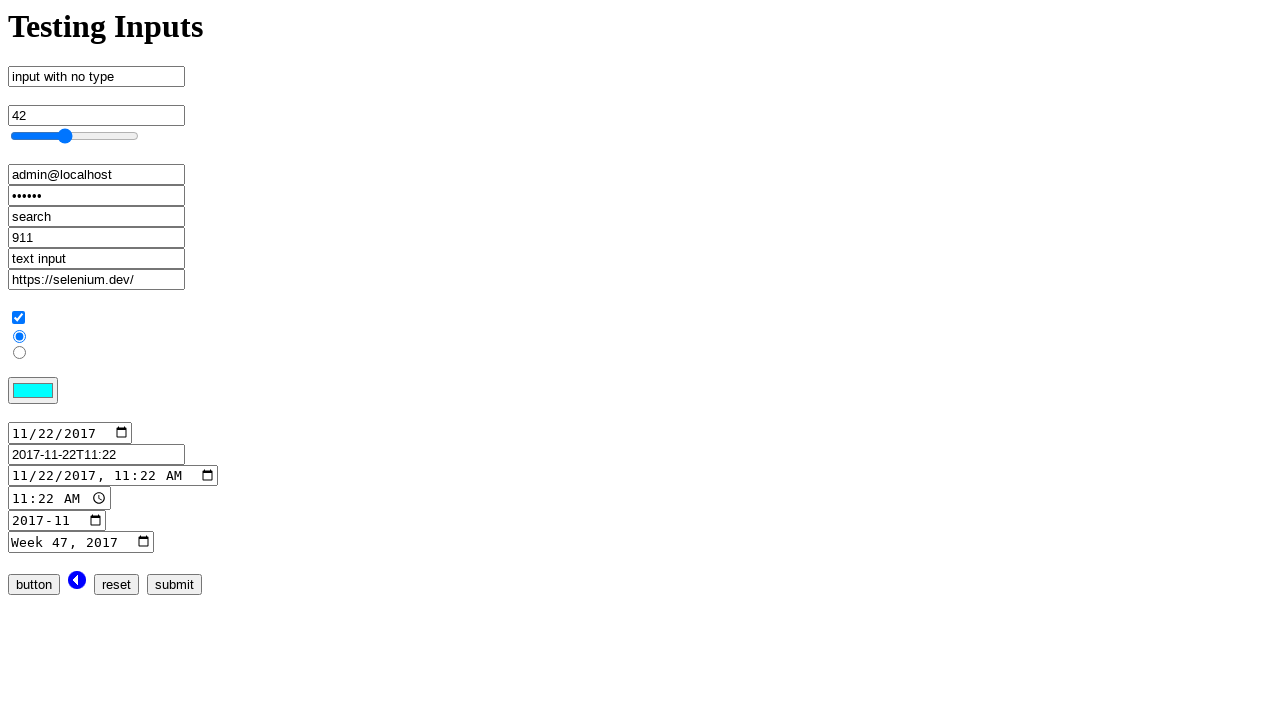

Retrieved value attribute from email input
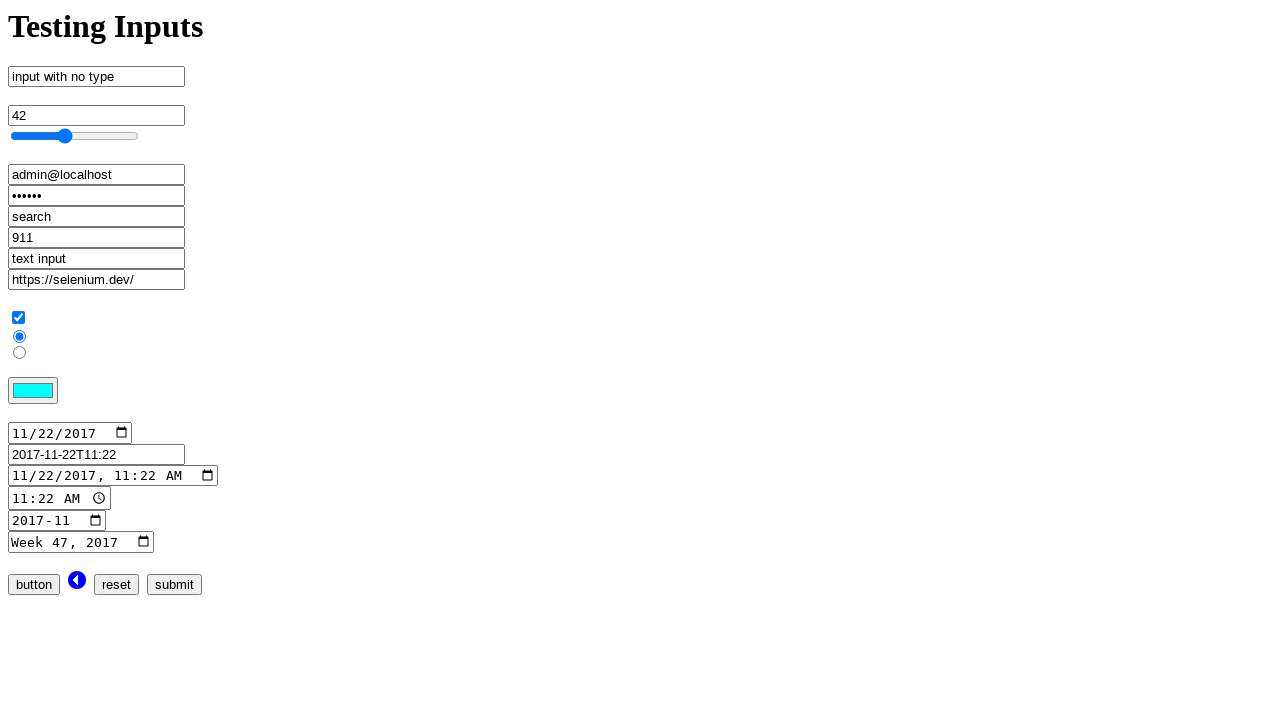

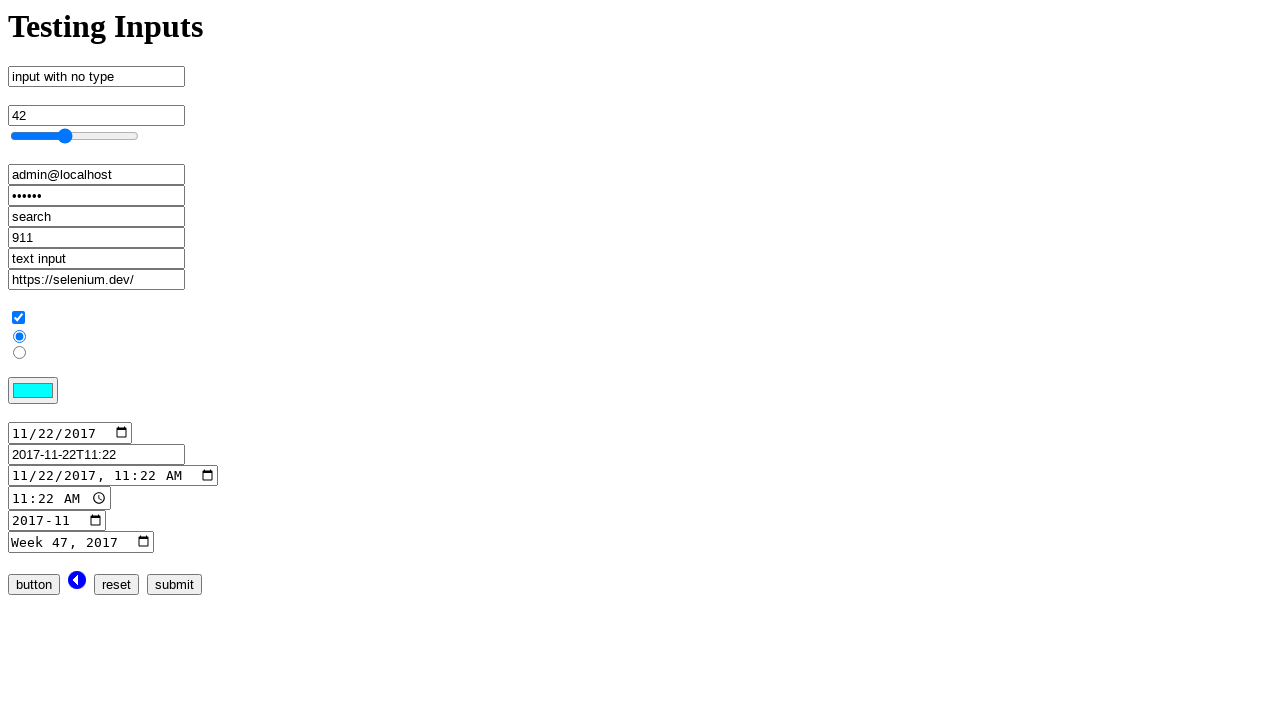